Navigates to Hepsiburada e-commerce site and verifies that specific link elements can be found using link text and partial link text locators

Starting URL: https://www.hepsiburada.com/

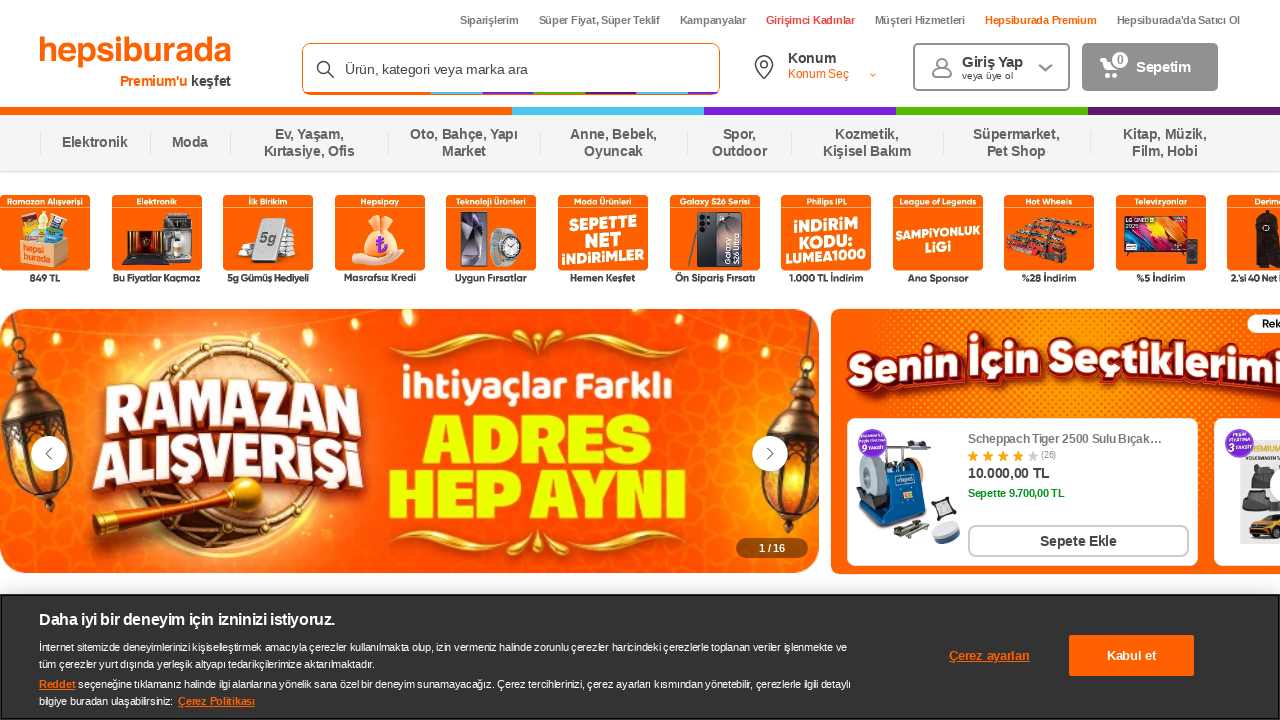

Located and waited for 'Siparişlerim' (My Orders) link element
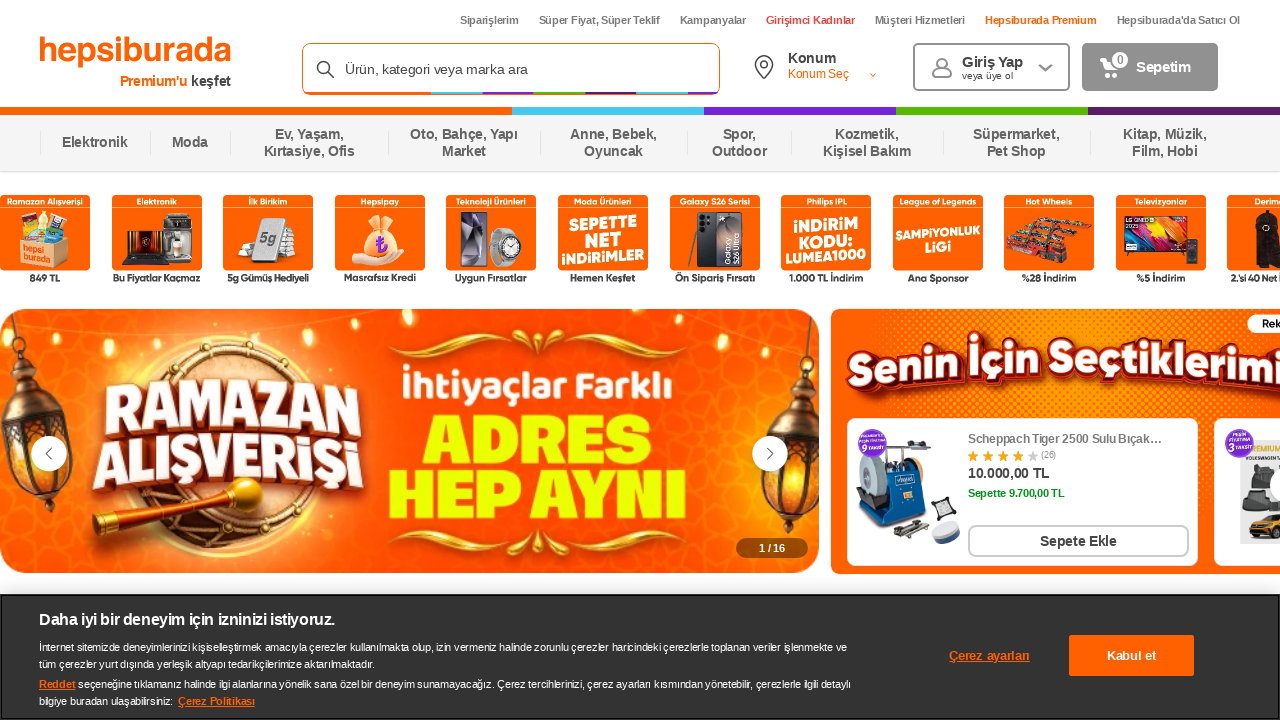

Located and waited for link element containing partial text 'Süper Fiyat'
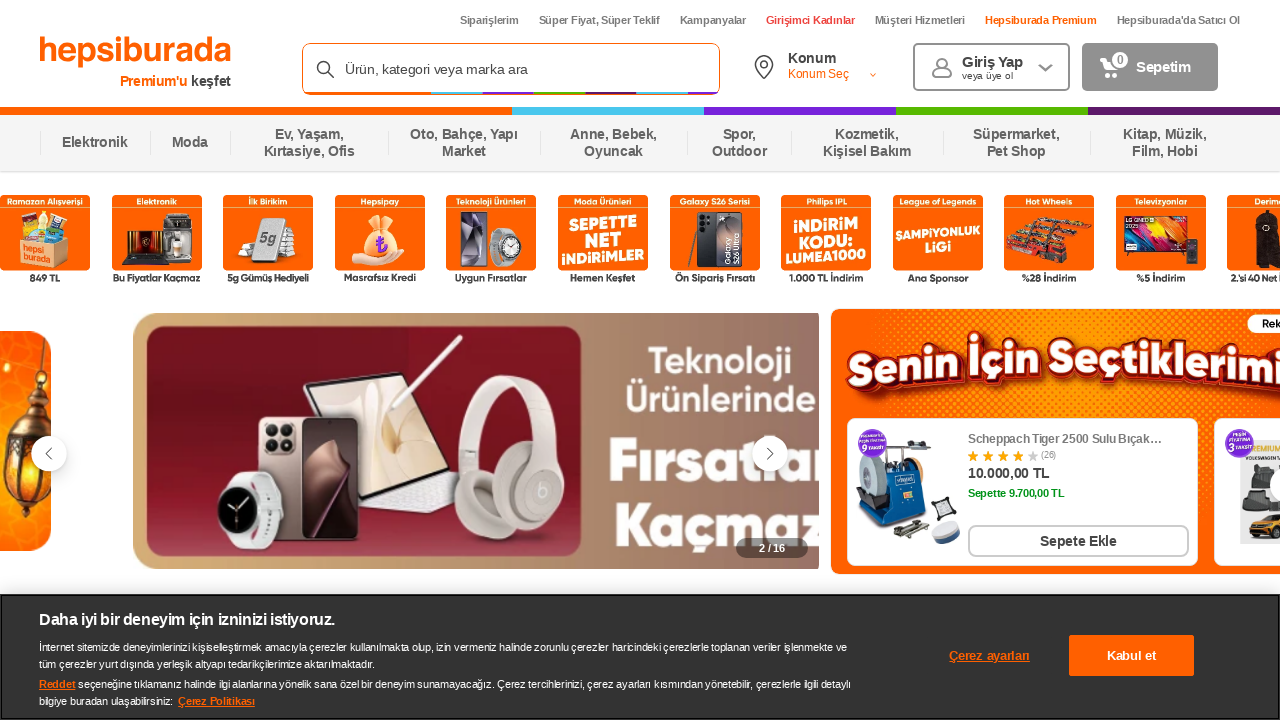

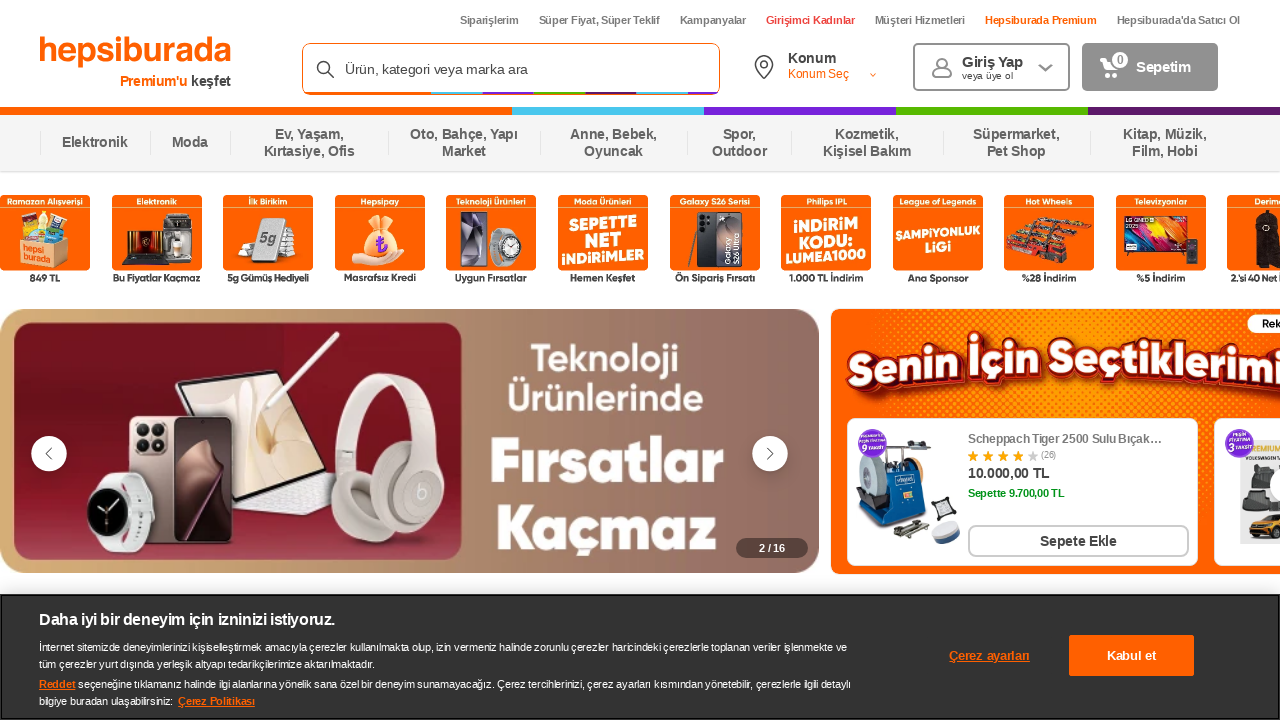